Simple test that navigates to the CoolTesters homepage and verifies the page loads successfully.

Starting URL: https://www.cooltesters.com/

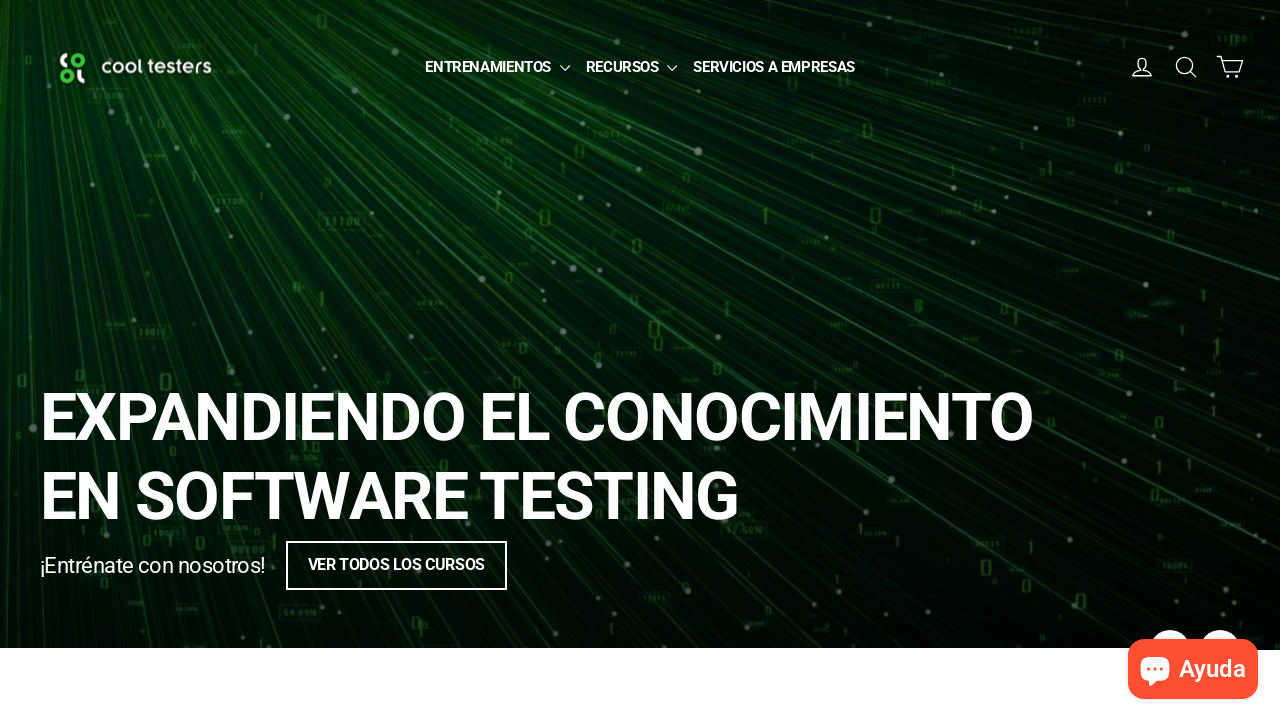

Waited for page to reach domcontentloaded state
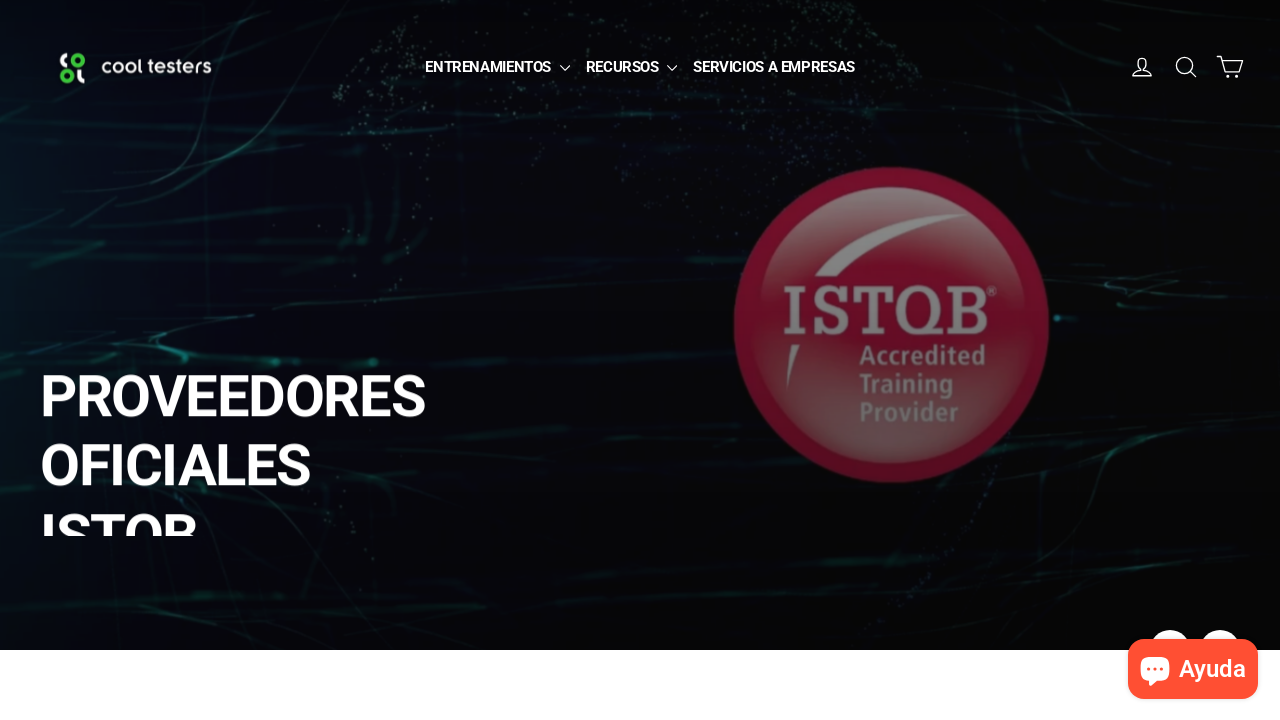

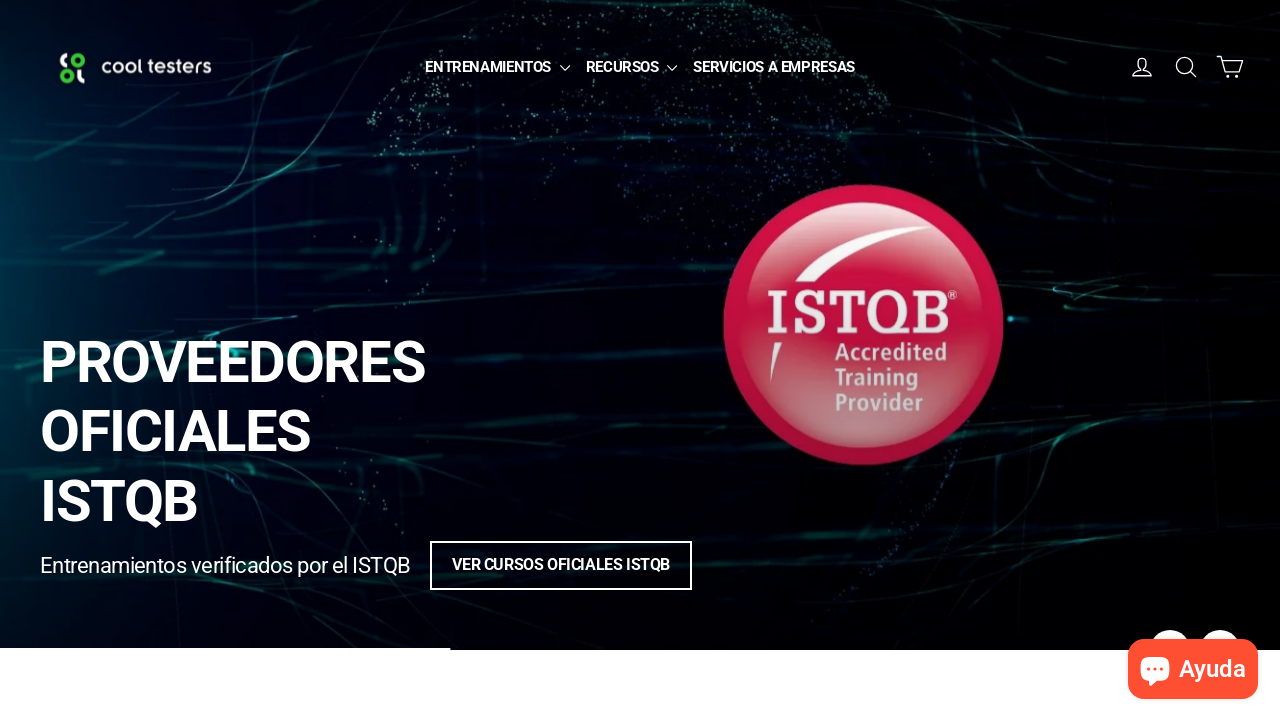